Tests the Input page by entering a random number into the input field and verifying it accepts the value.

Starting URL: https://the-internet.herokuapp.com/

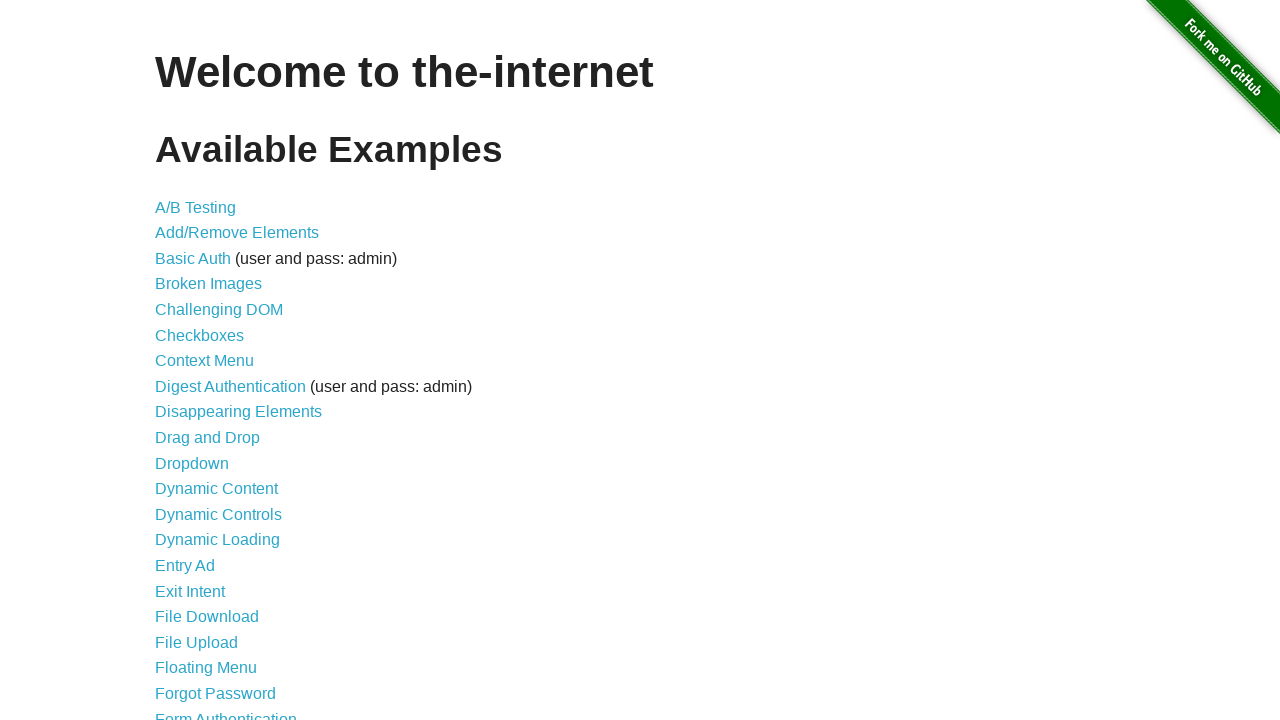

Clicked on Inputs link at (176, 361) on xpath=//a[@href='/inputs']
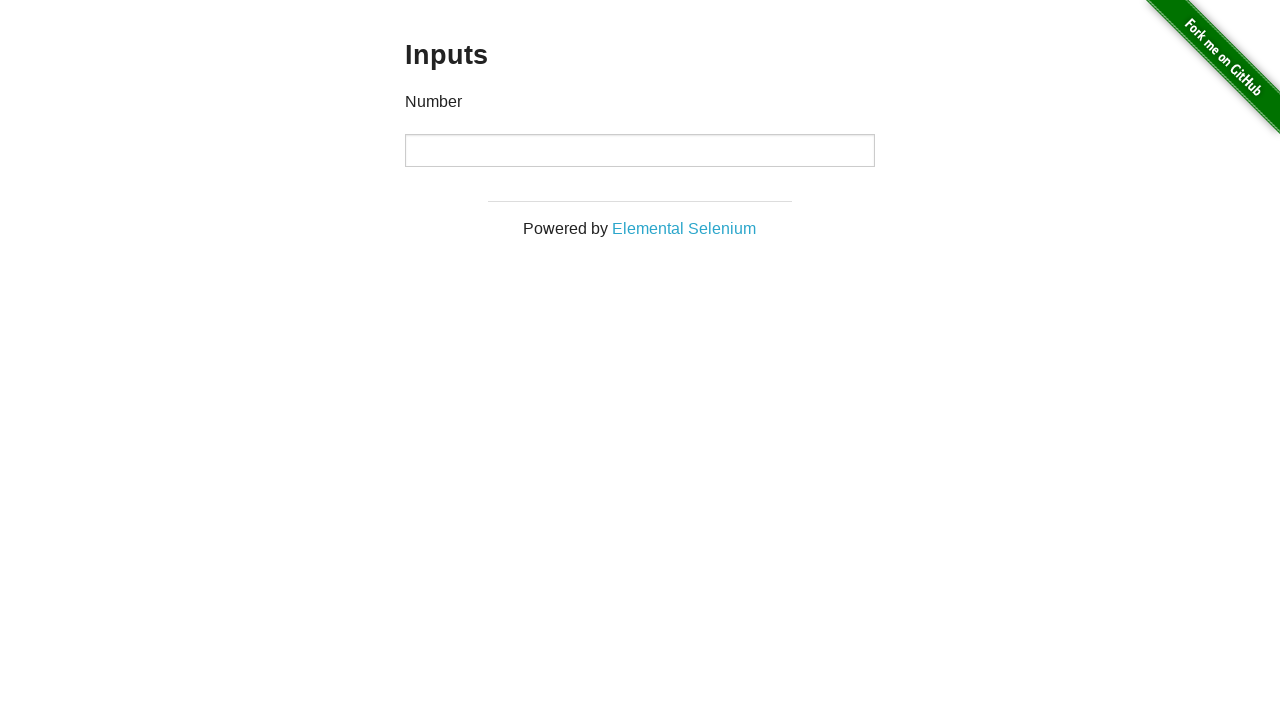

Input page loaded and URL verified
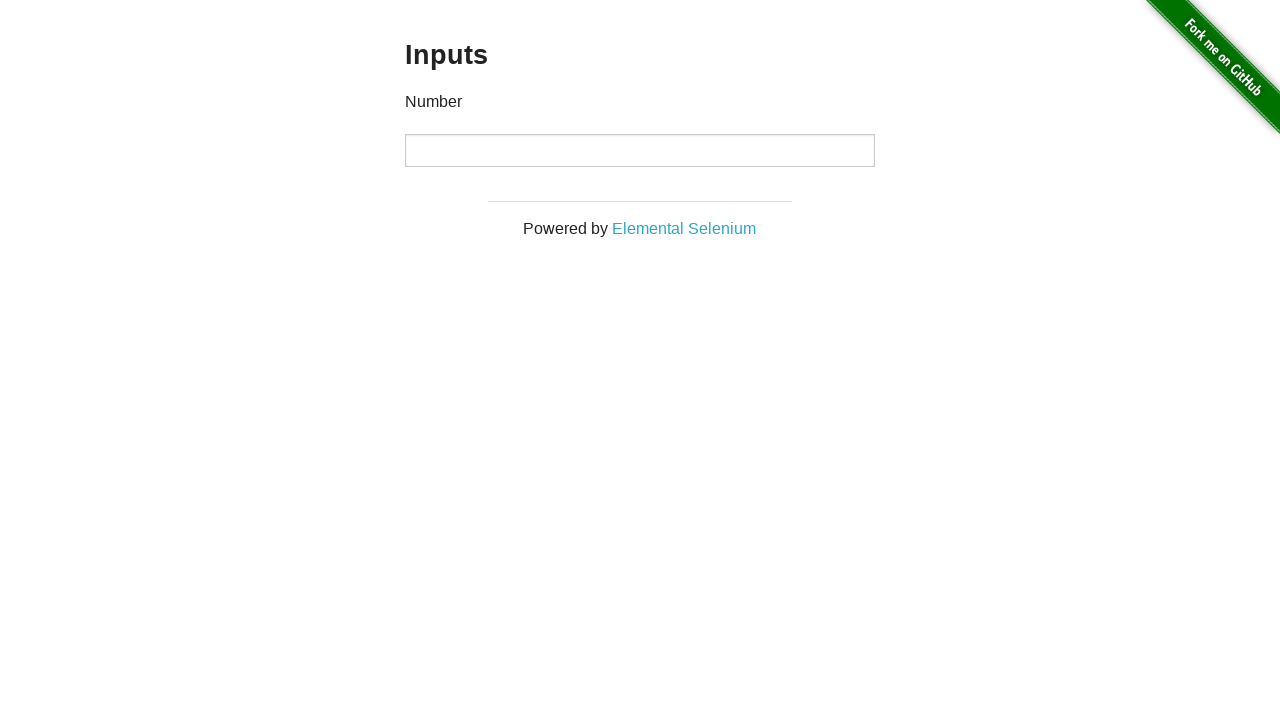

Entered random number 7283 into input field on //input
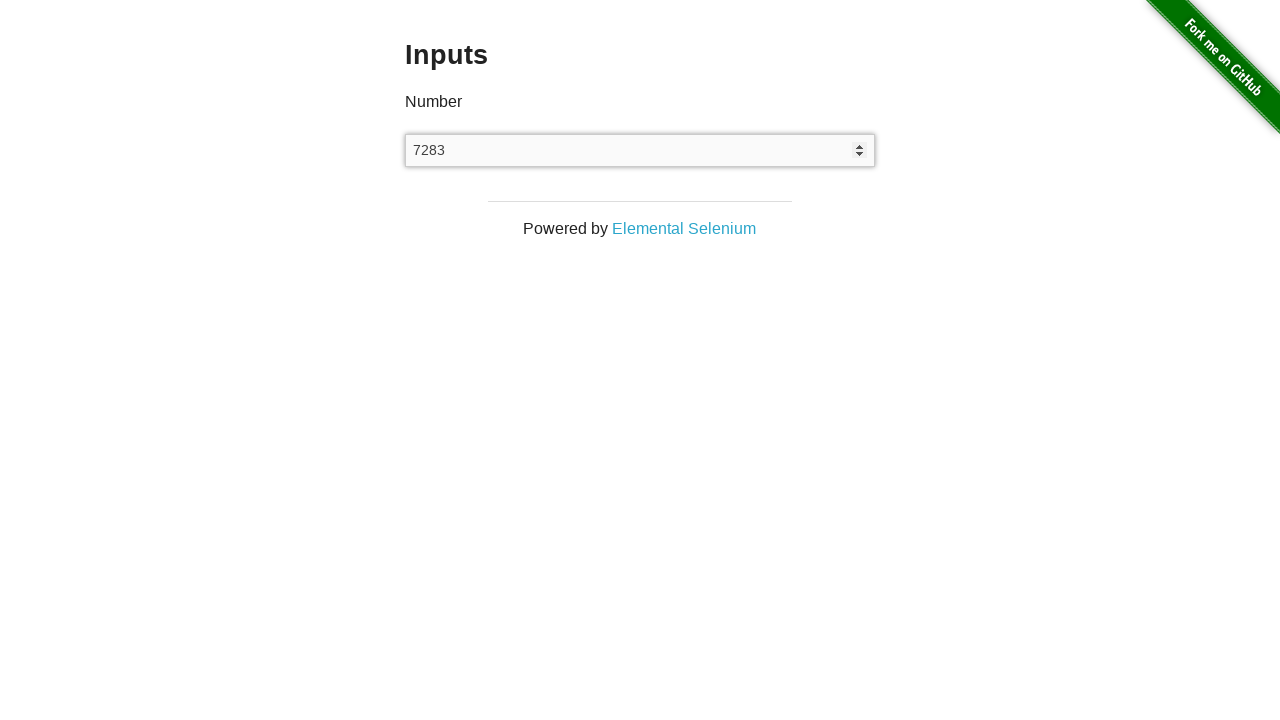

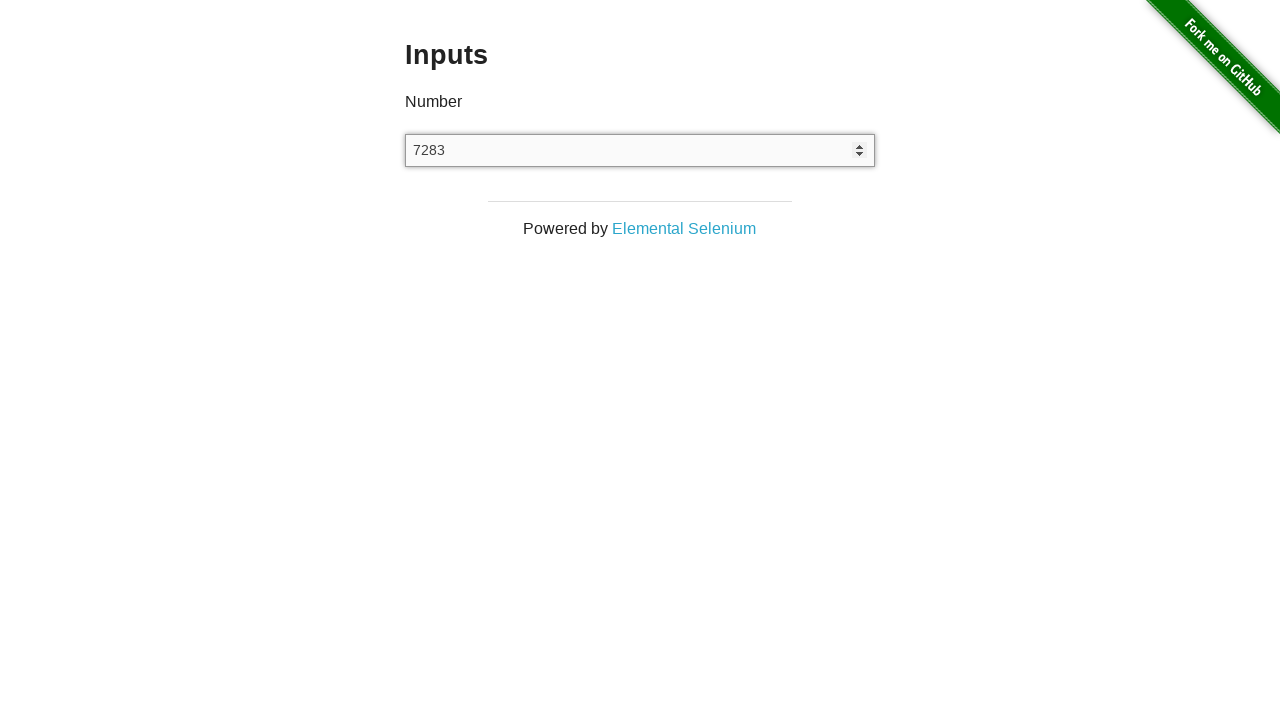